Tests right-click context menu functionality by performing a context click on a button and then selecting the Delete option from the context menu

Starting URL: https://swisnl.github.io/jQuery-contextMenu/demo.html

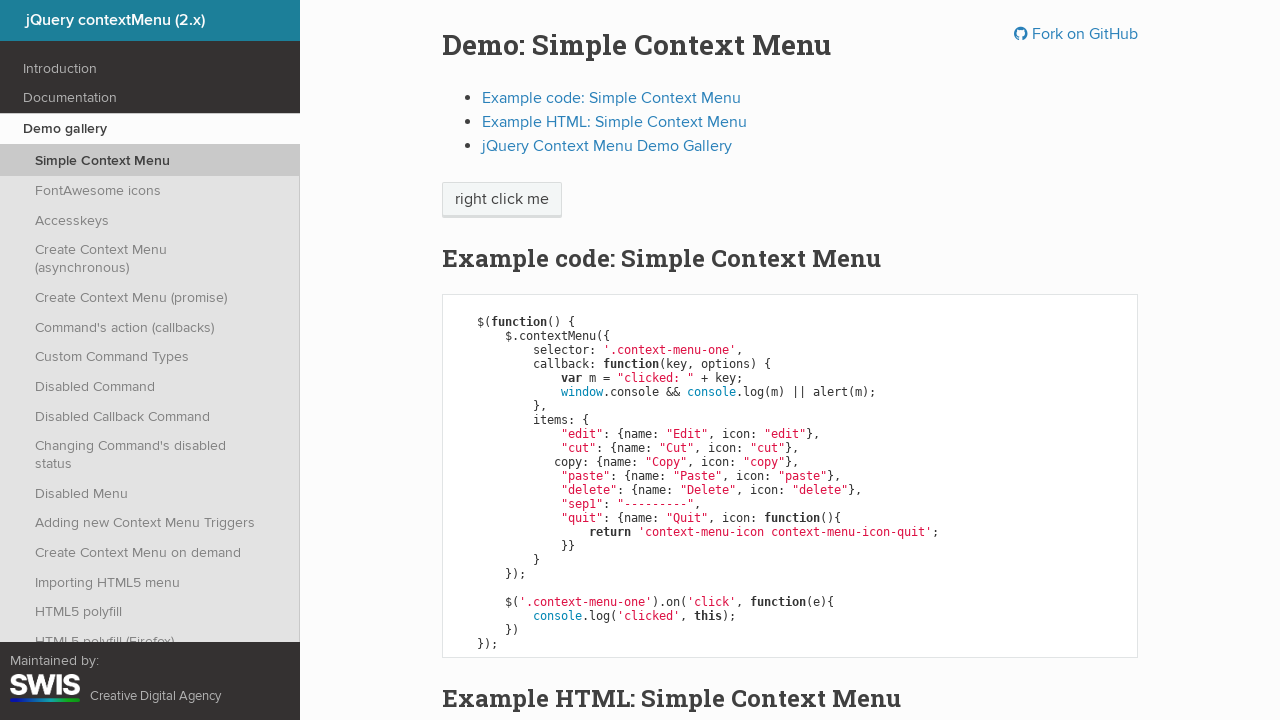

Navigated to jQuery contextMenu demo page
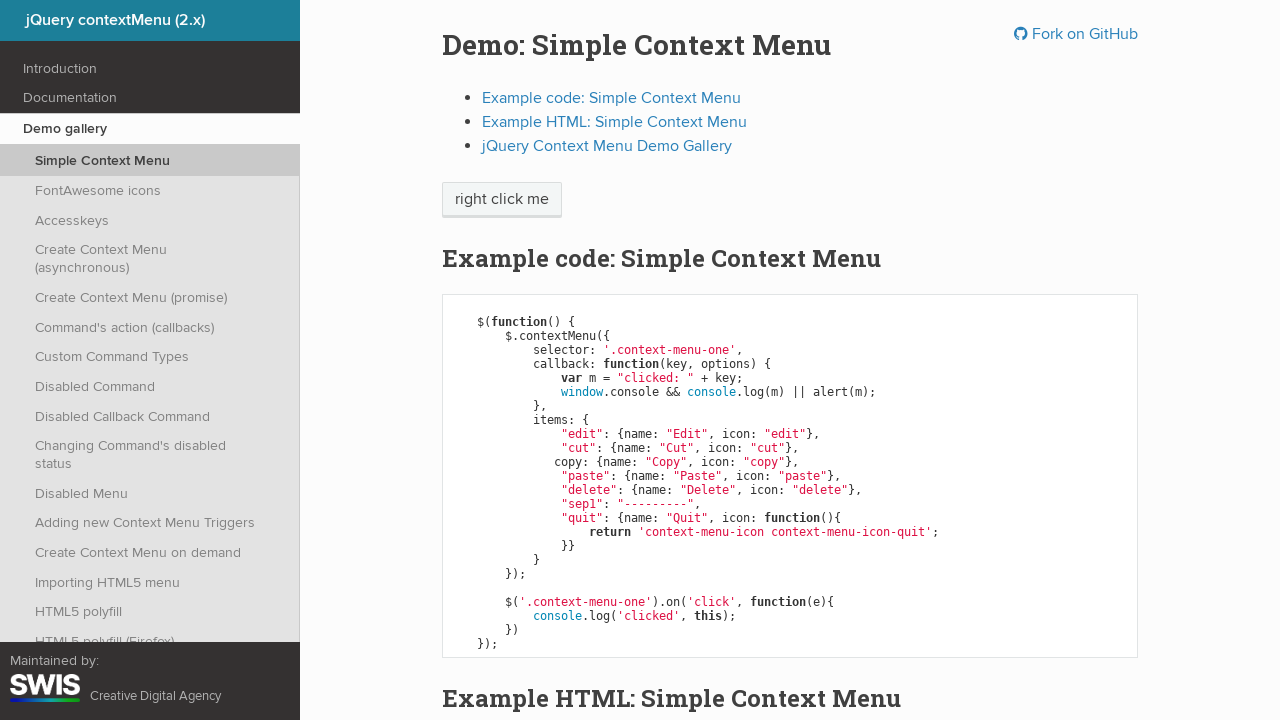

Right-clicked on 'right click me' button to open context menu at (502, 200) on //span[text()='right click me']
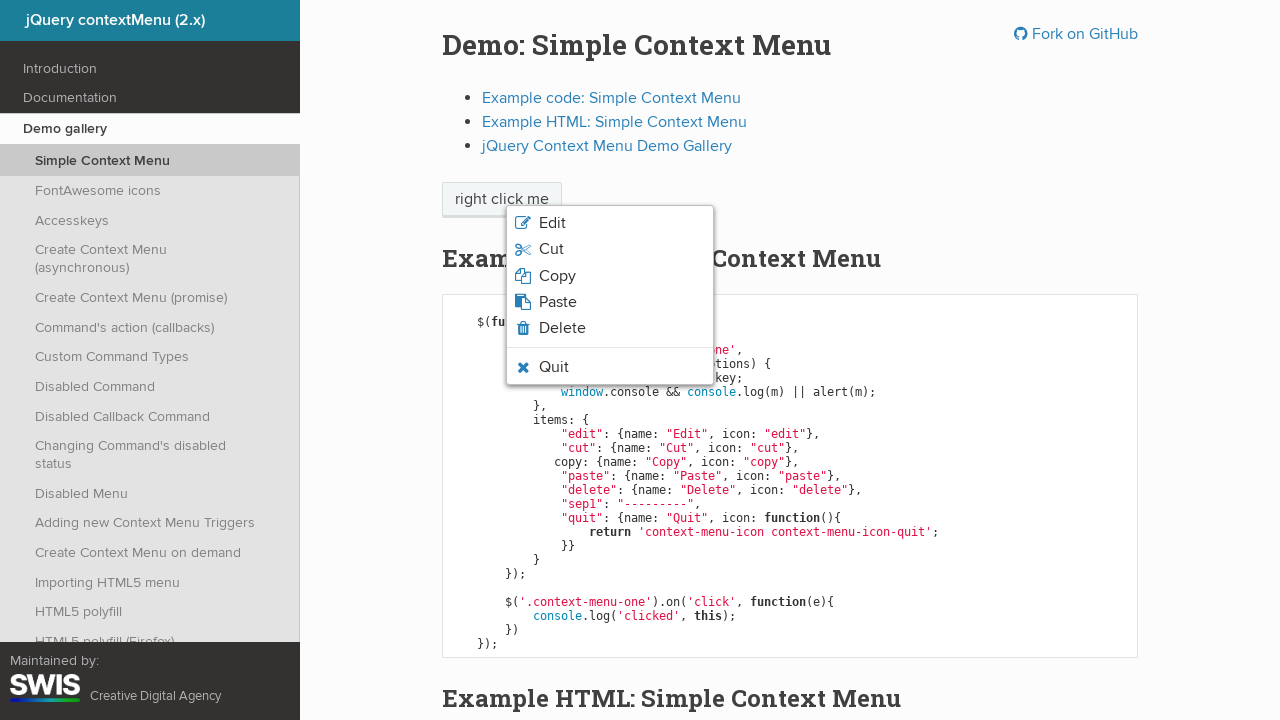

Clicked Delete option from context menu at (562, 328) on xpath=//ul[contains(@class, 'context-menu-list')]//span[text()='Delete']
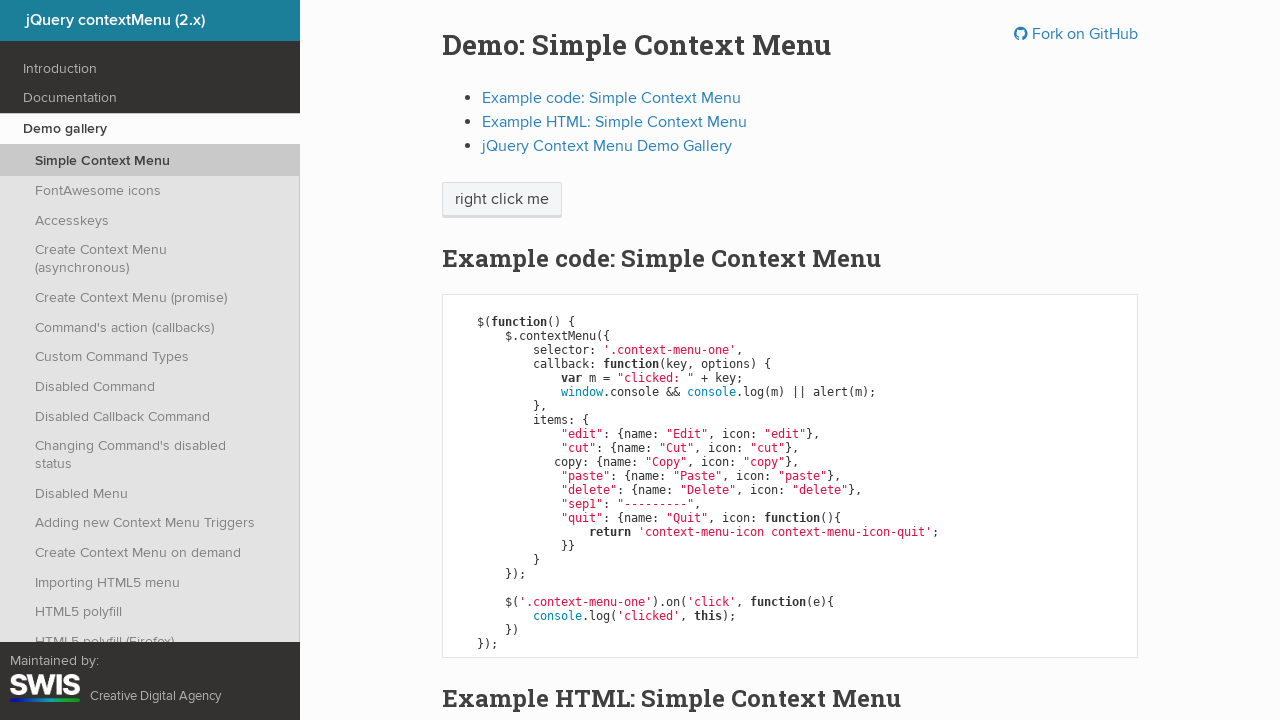

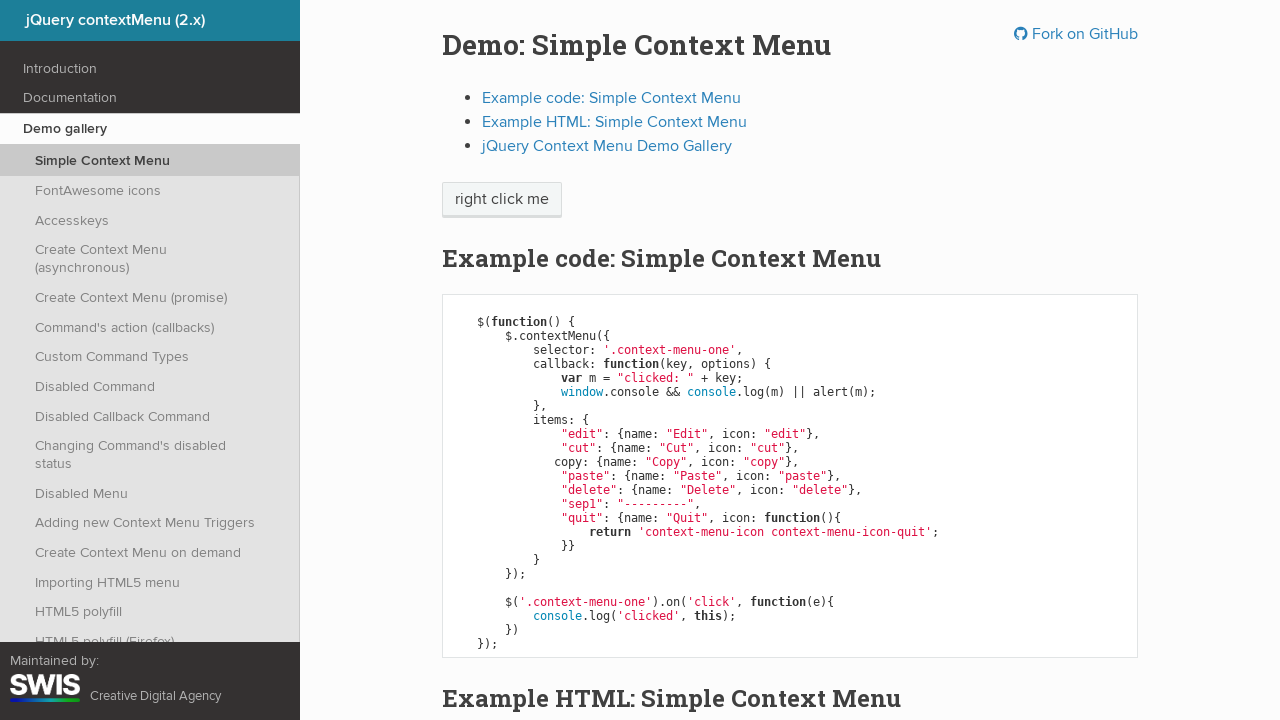